Tests e-commerce cart functionality by navigating to a demo store and adding a product to the cart

Starting URL: https://www.bstackdemo.com

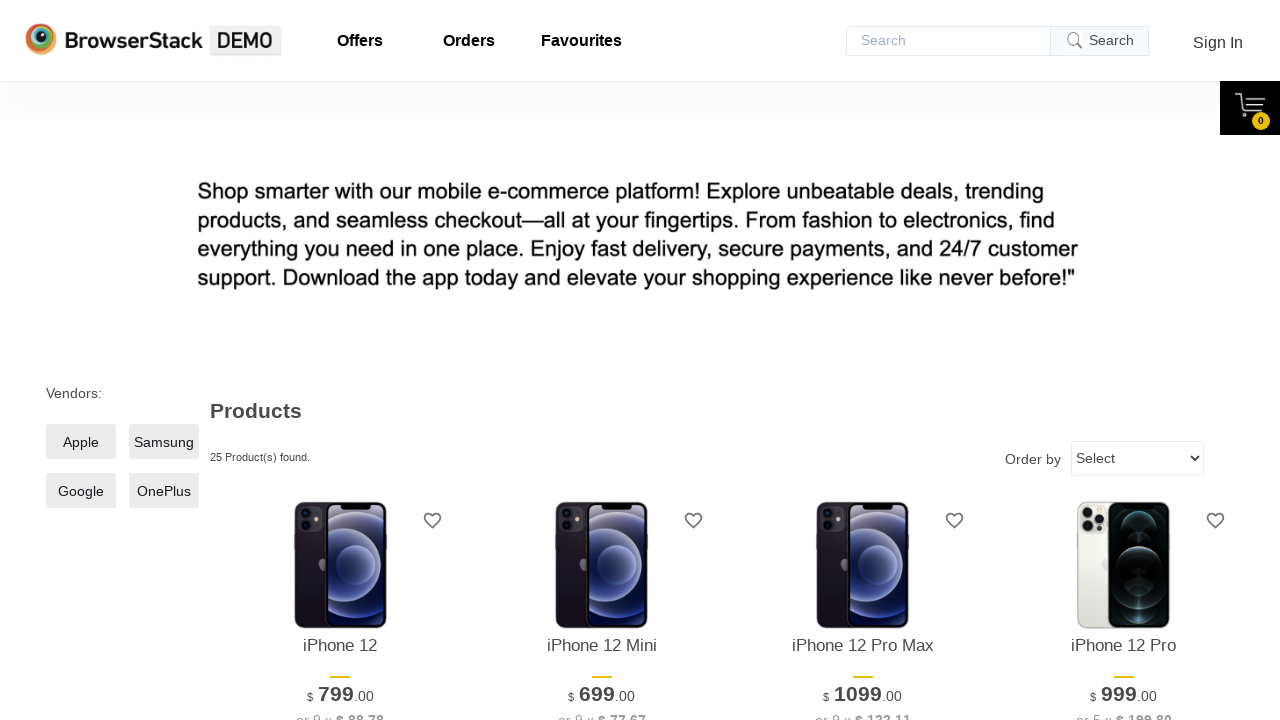

Verified page title contains 'StackDemo'
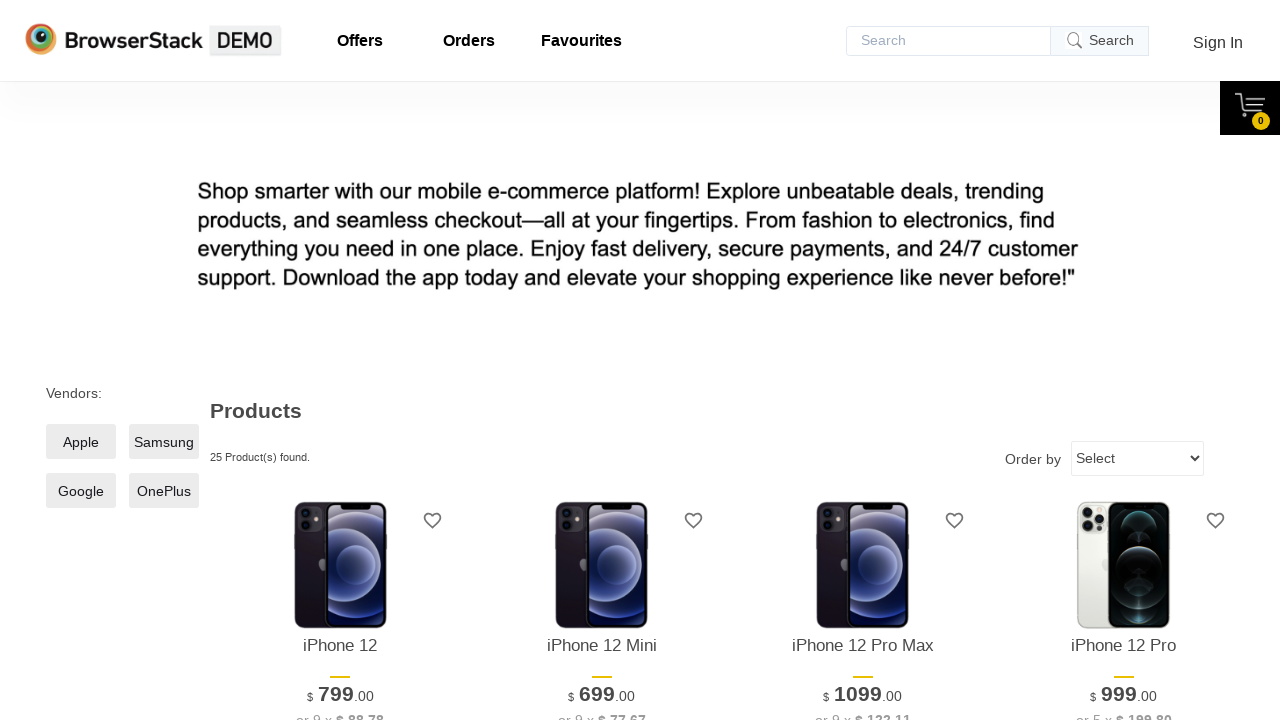

Retrieved first product text content
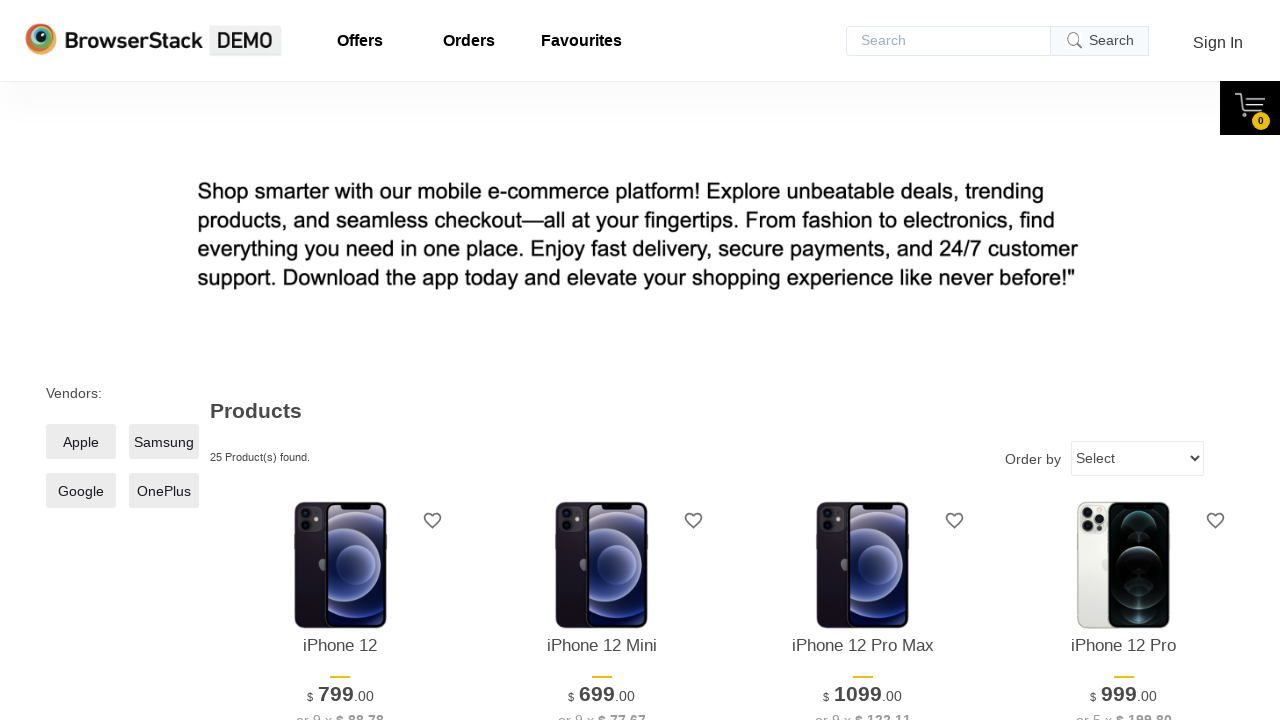

Clicked add to cart button for first product at (340, 361) on xpath=//*[@id='1']/div[4]
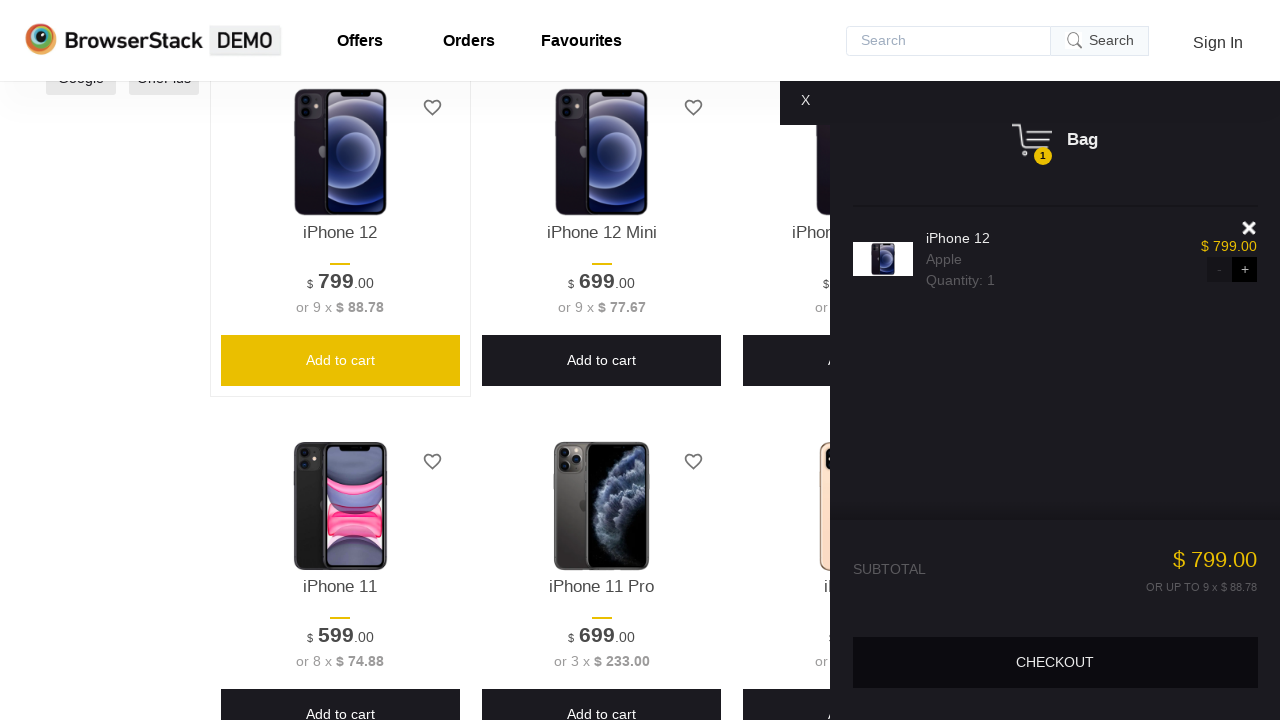

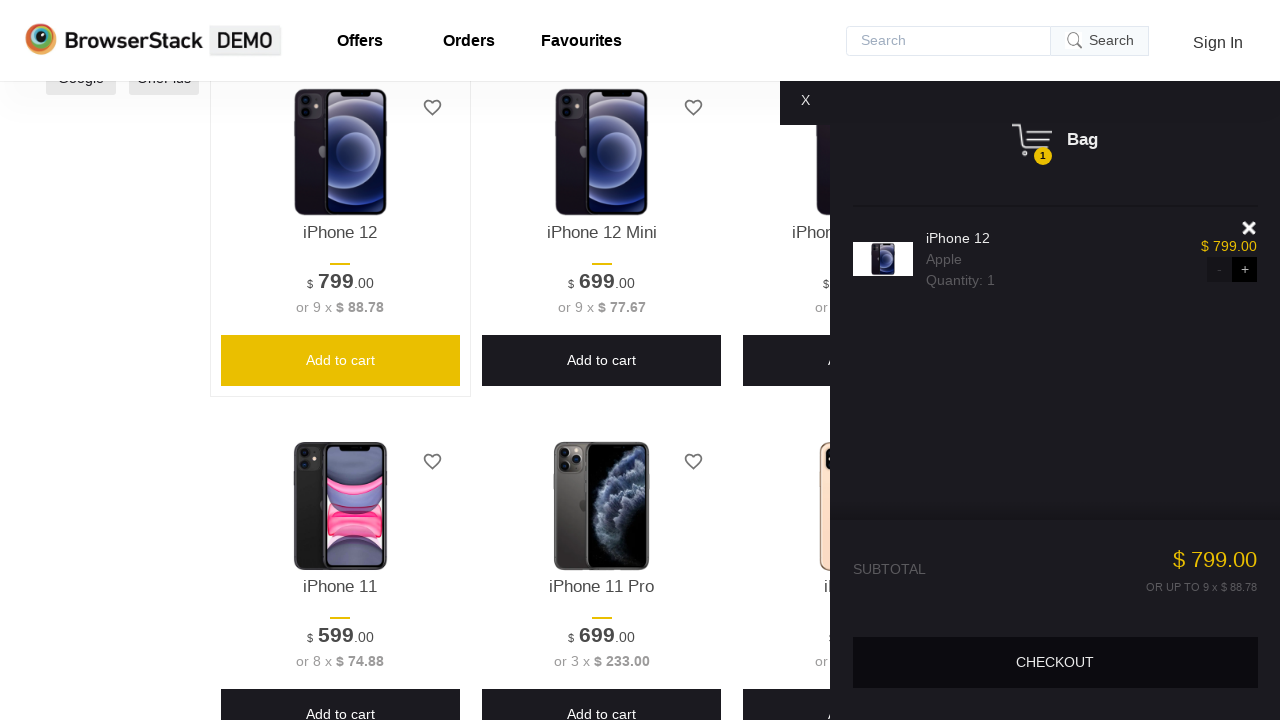